Tests Vue.js dropdown selection by choosing the second option

Starting URL: https://mikerodham.github.io/vue-dropdowns/

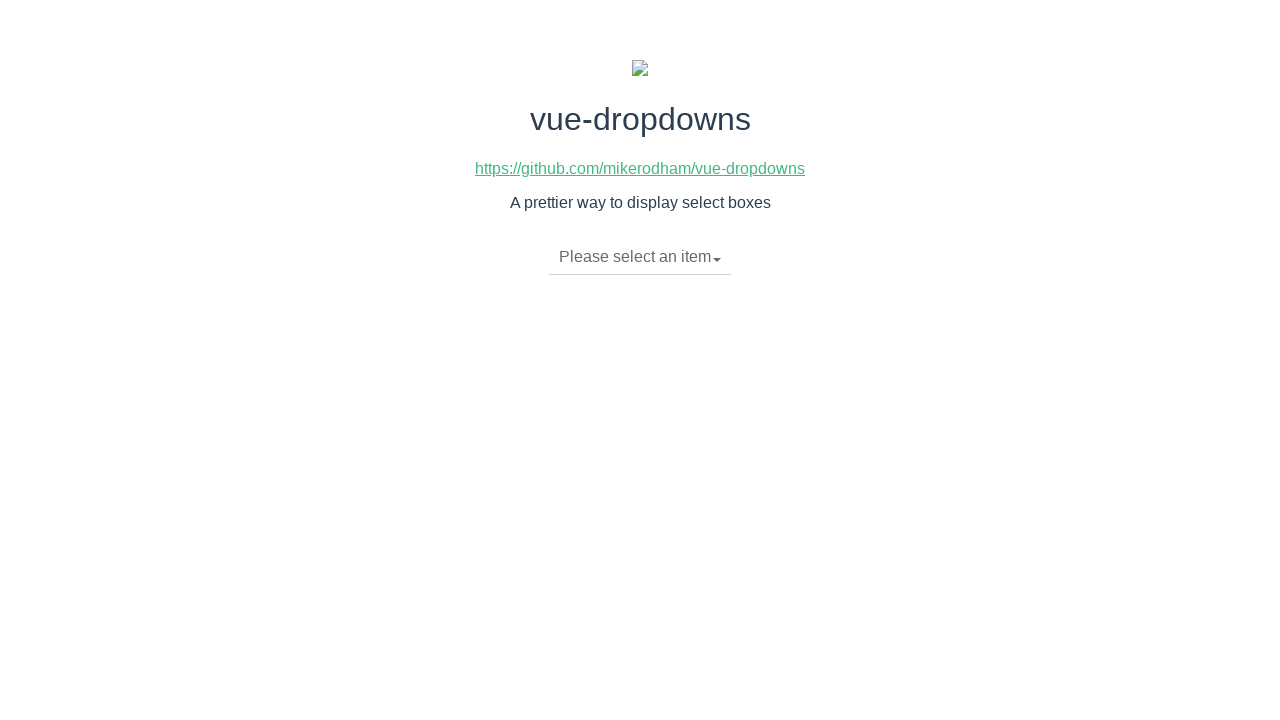

Clicked dropdown toggle to open menu at (640, 257) on li.dropdown-toggle
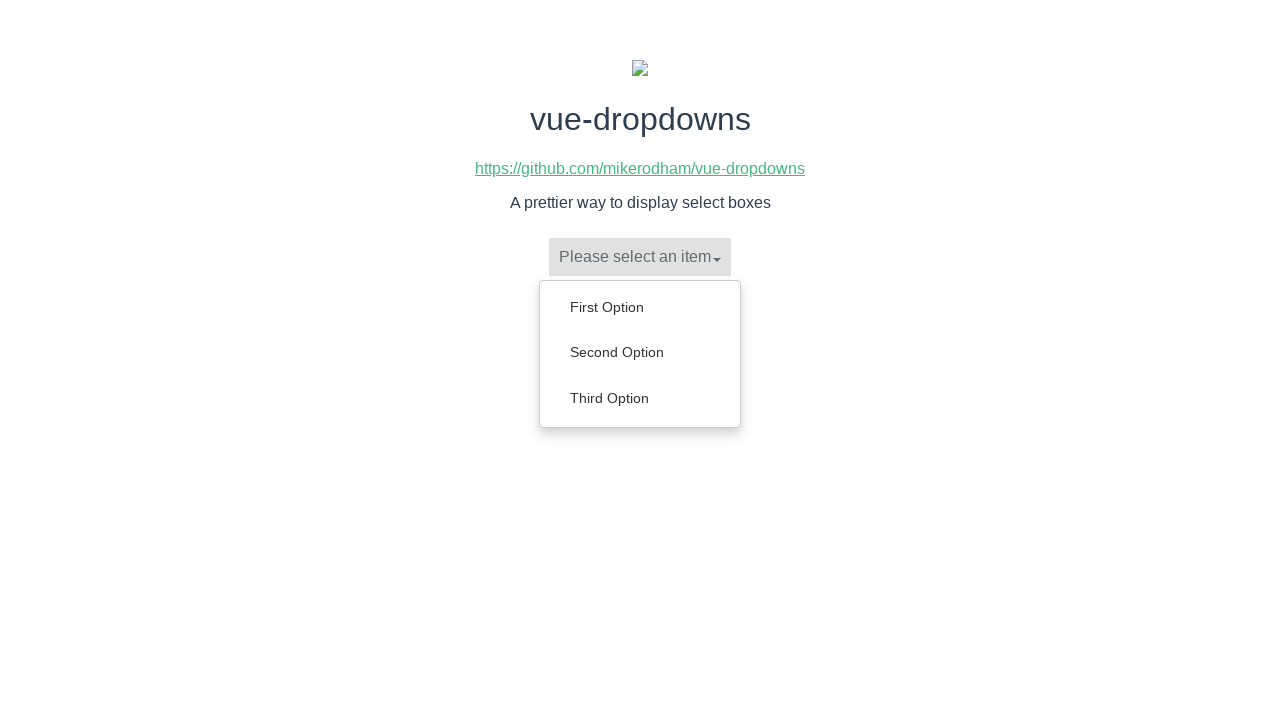

Dropdown menu appeared with options
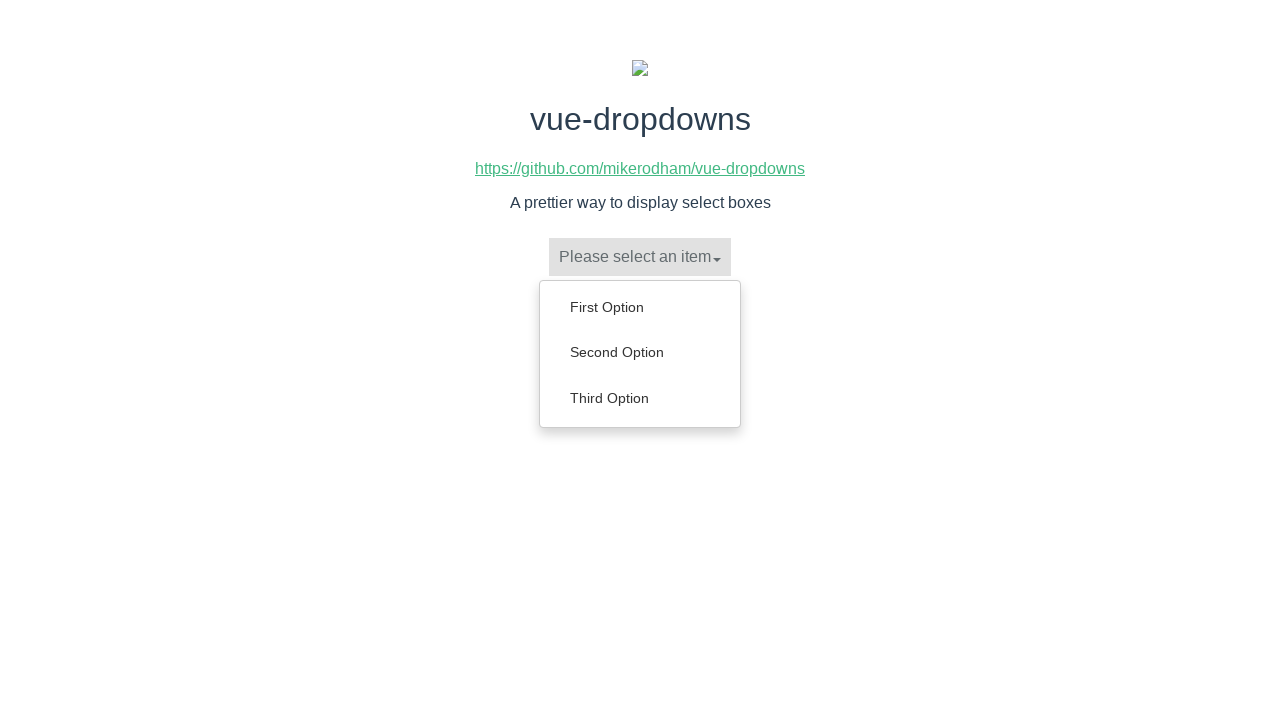

Selected 'Second Option' from Vue.js dropdown at (640, 352) on ul.dropdown-menu a:has-text('Second Option')
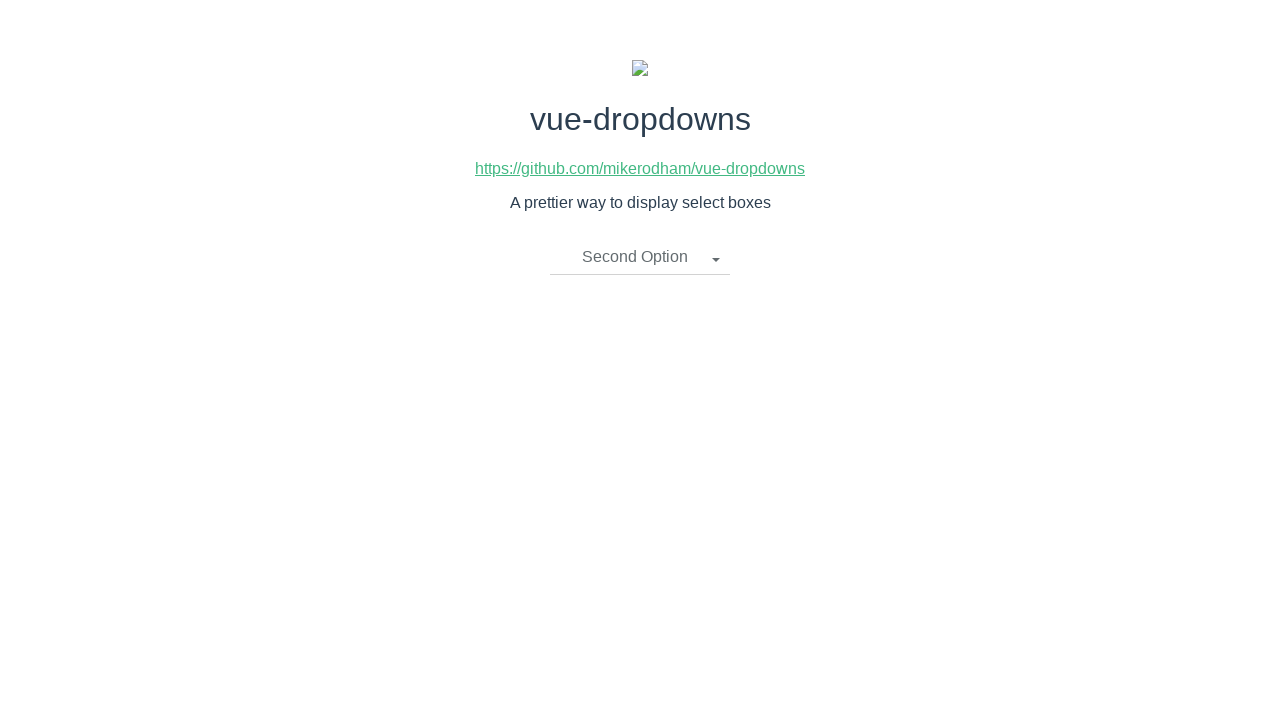

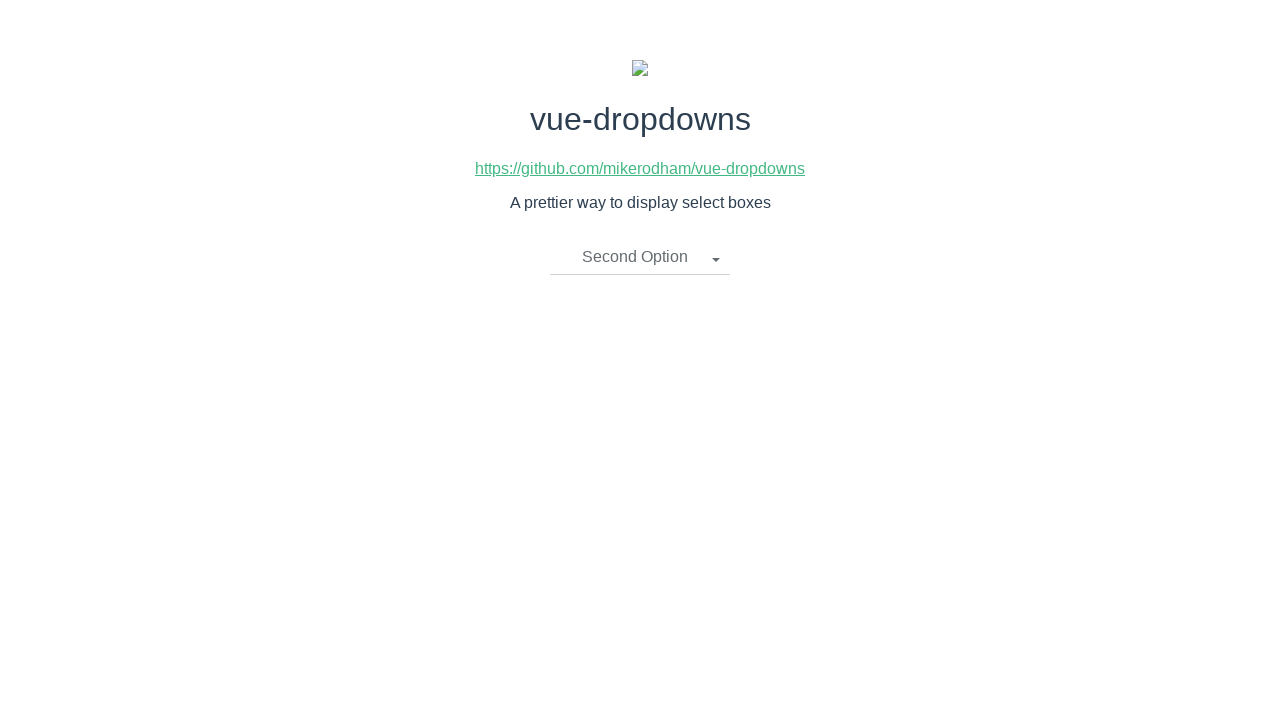